Tests JavaScript alert handling by triggering and accepting simple, confirmation, and prompt alerts on a demo page

Starting URL: http://syntaxprojects.com/javascript-alert-box-demo.php

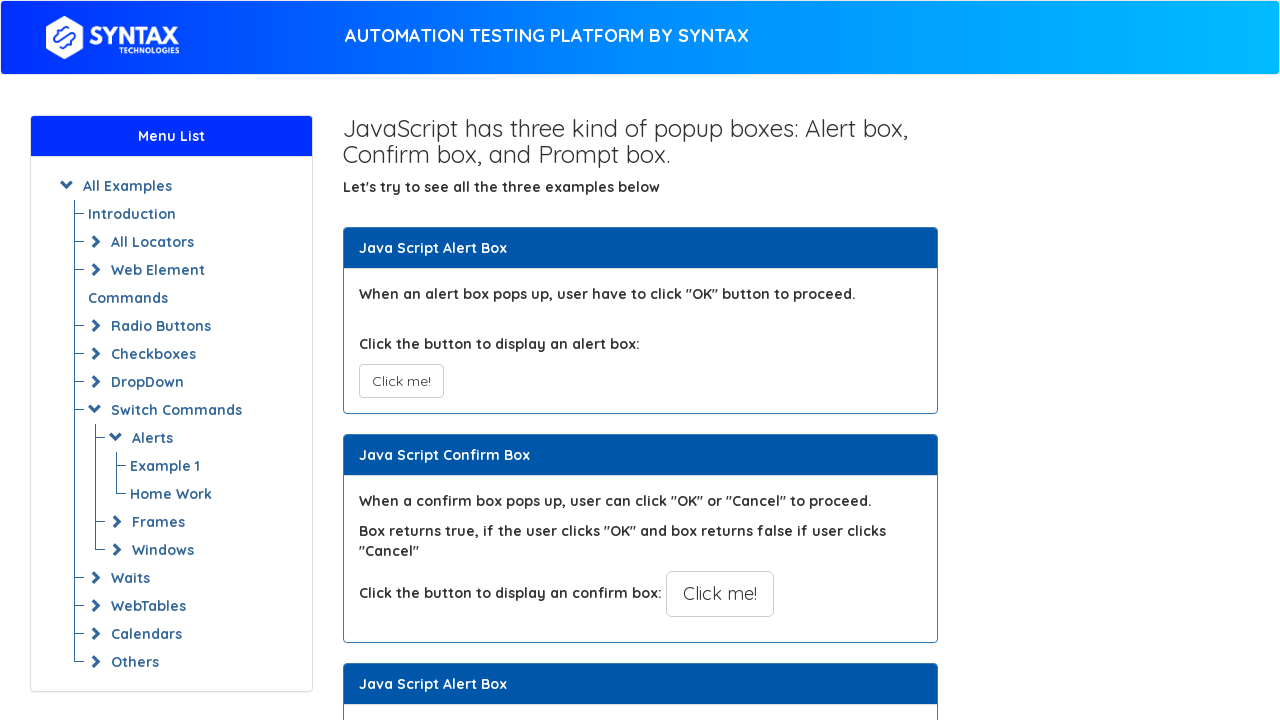

Clicked button to trigger simple alert at (401, 381) on xpath=//*[@id='easycont']/div/div[2]/div[1]/div[2]/button
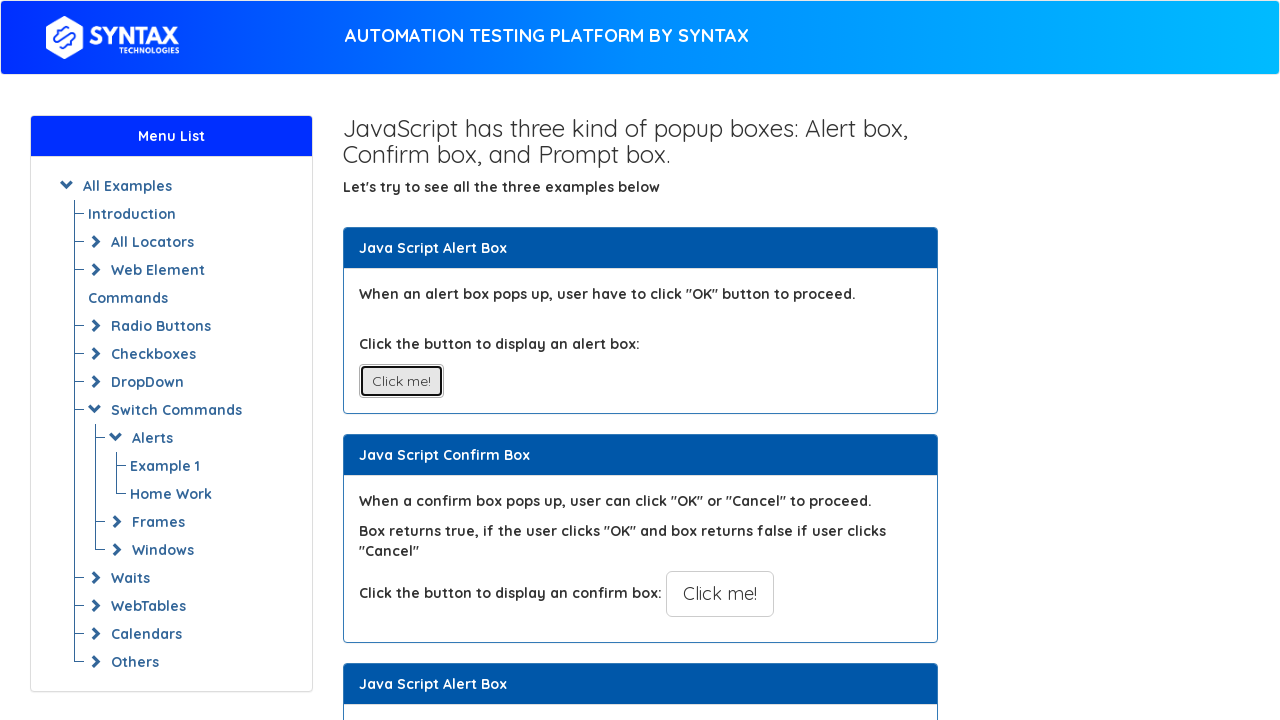

Set up dialog handler to accept all alerts
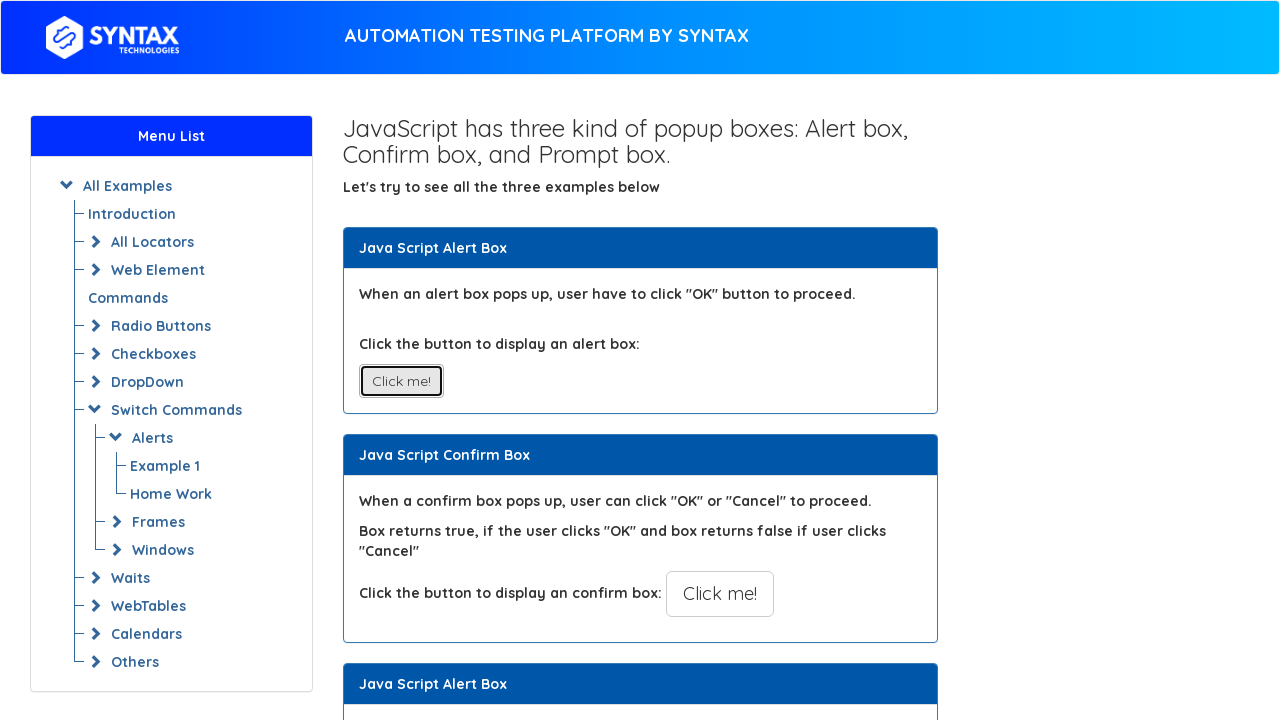

Clicked button to trigger confirmation alert at (720, 594) on xpath=//*[@id='easycont']/div/div[2]/div[2]/div[2]/button
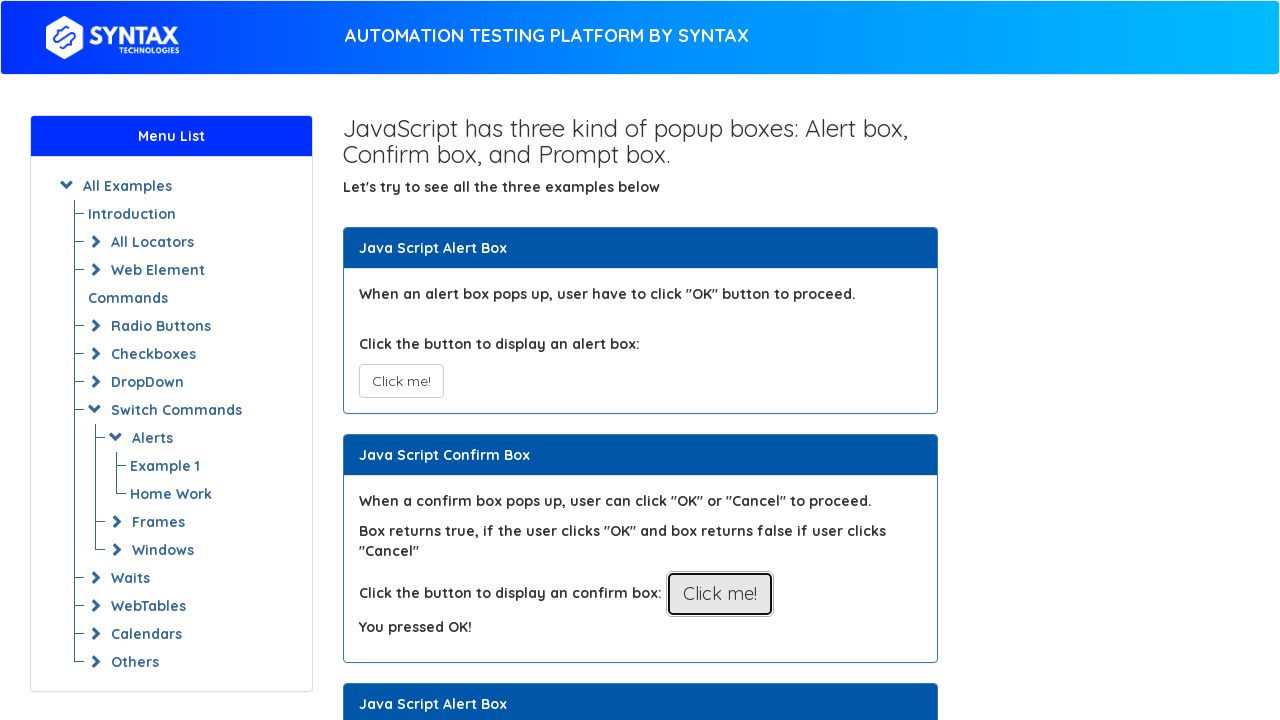

Confirmation alert auto-accepted by dialog handler
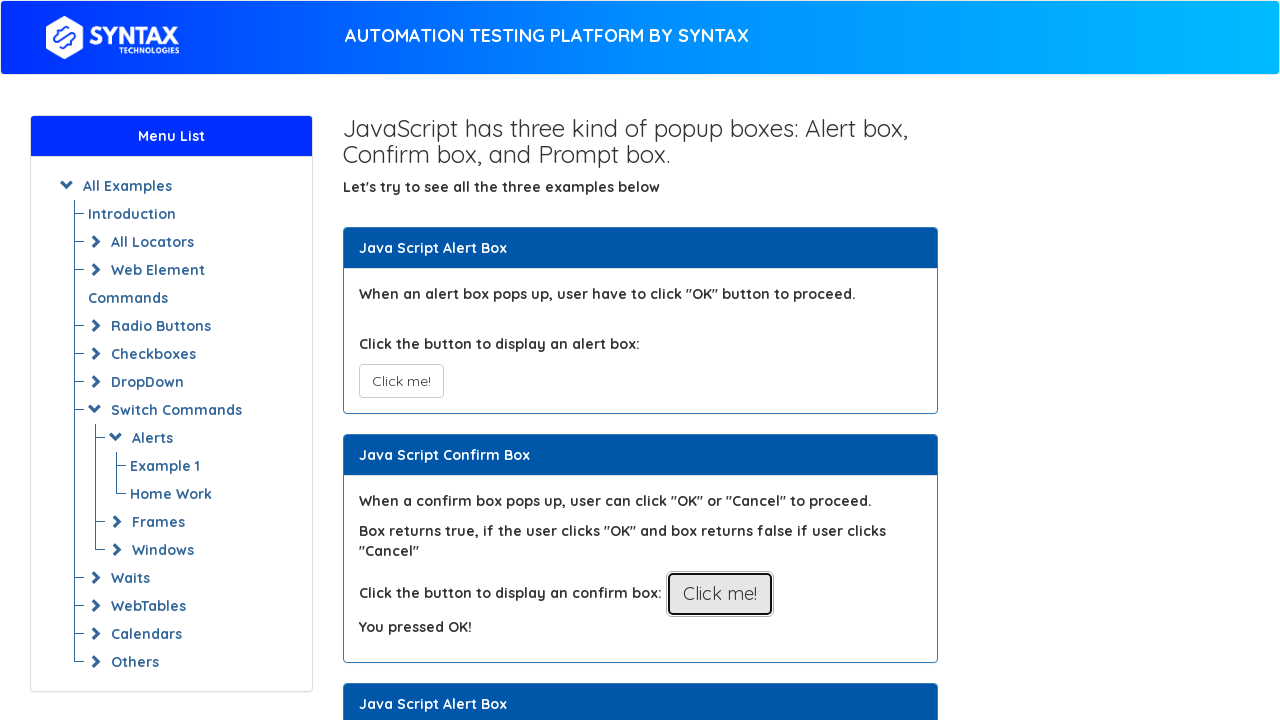

Clicked button to trigger prompt alert at (714, 360) on xpath=//*[@id='easycont']/div/div[2]/div[3]/div[2]/button
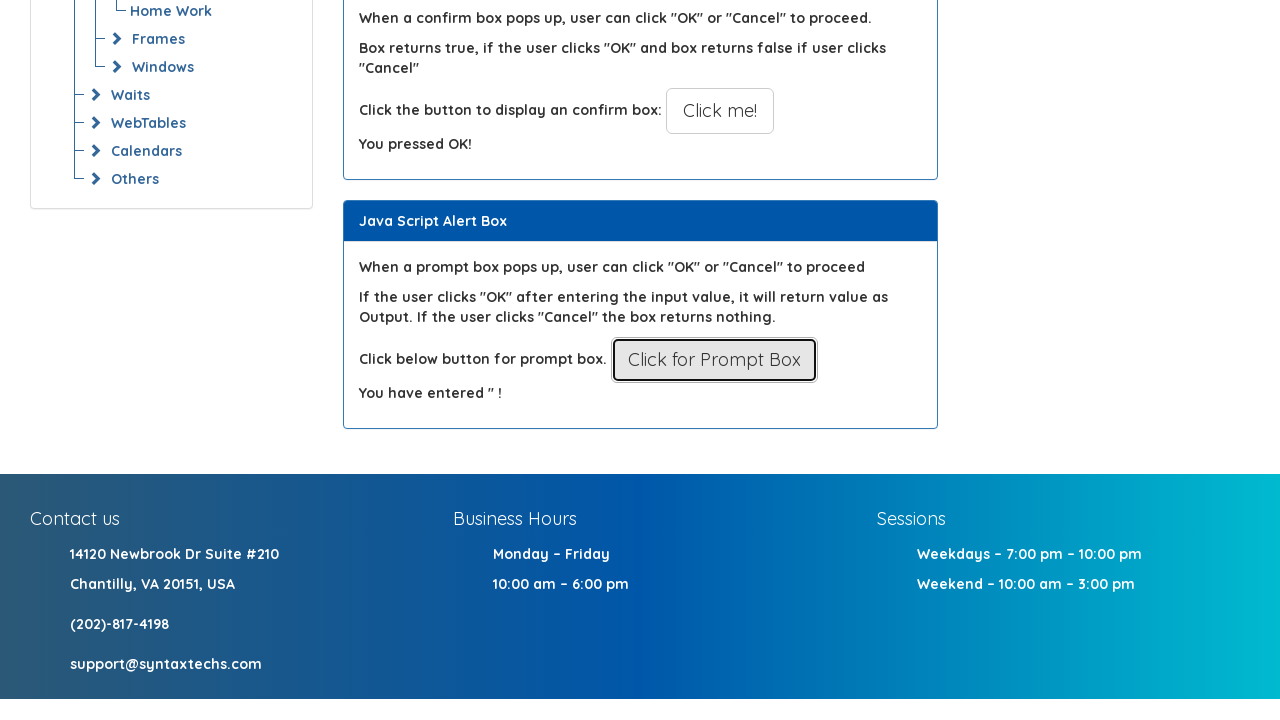

Prompt alert auto-accepted by dialog handler
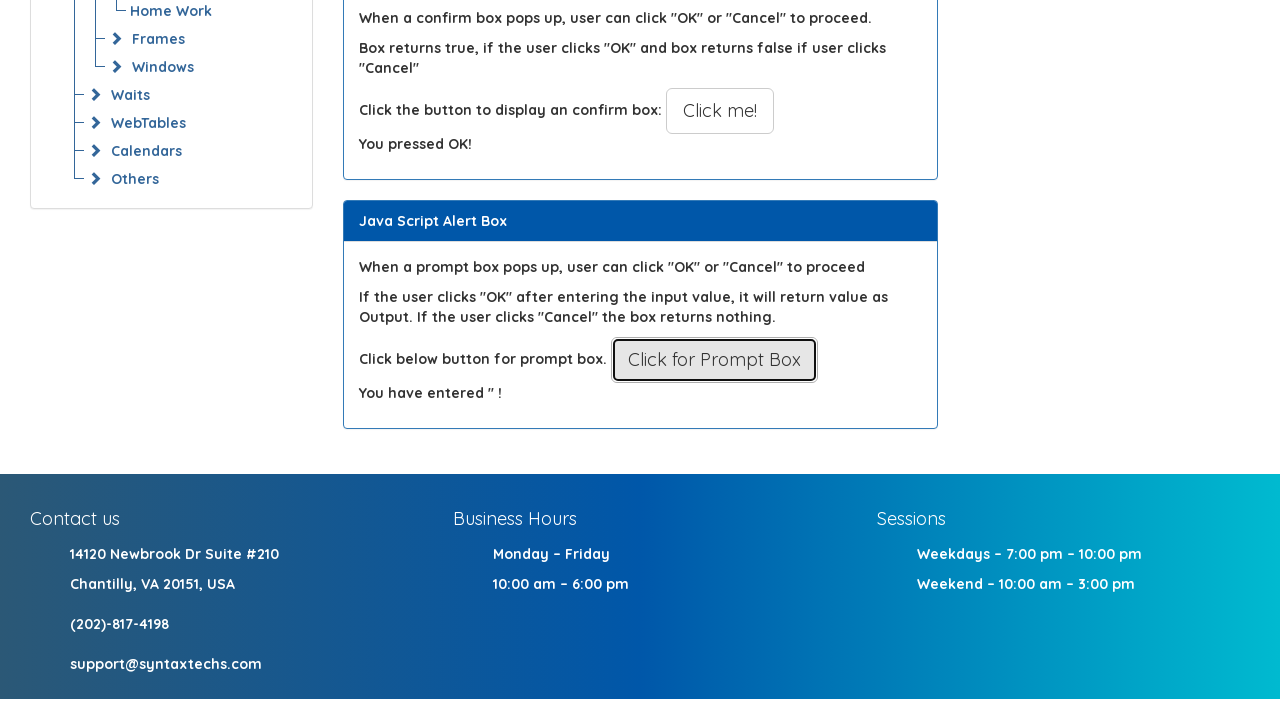

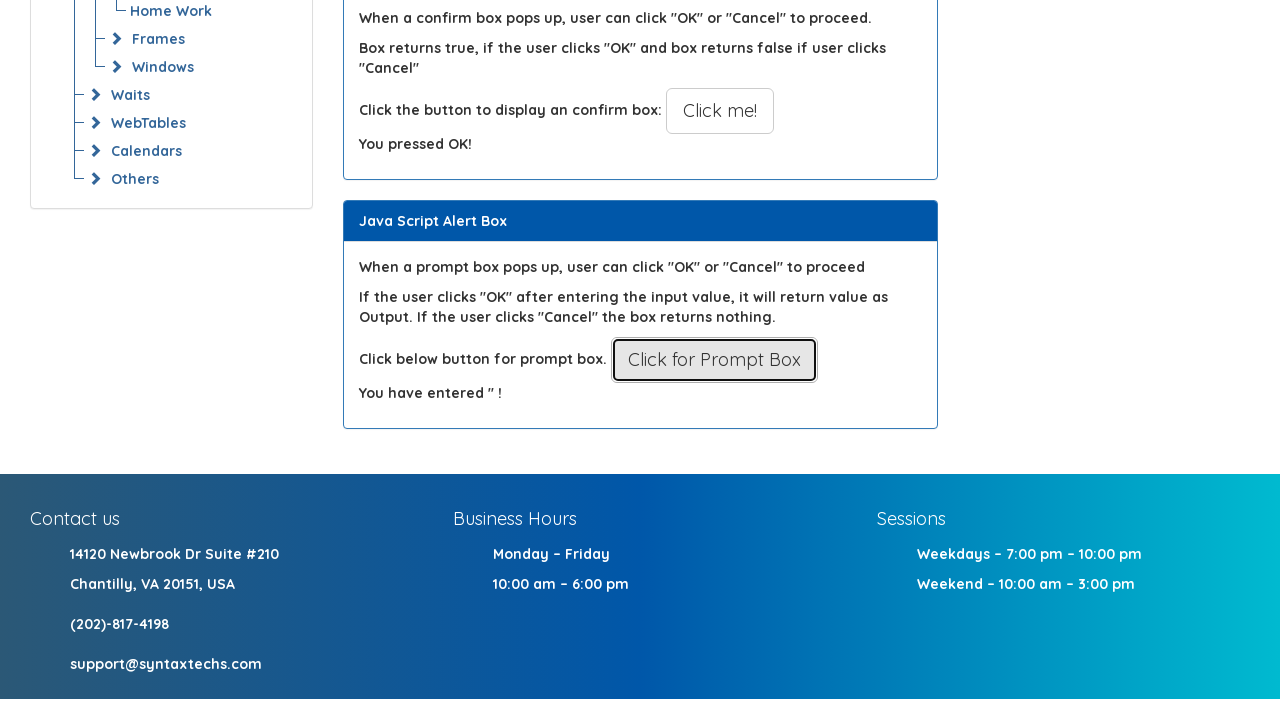